Tests the Sign Up button navigation from the main page to the signup page

Starting URL: https://iv1201-recruitment-application-frontend.onrender.com/

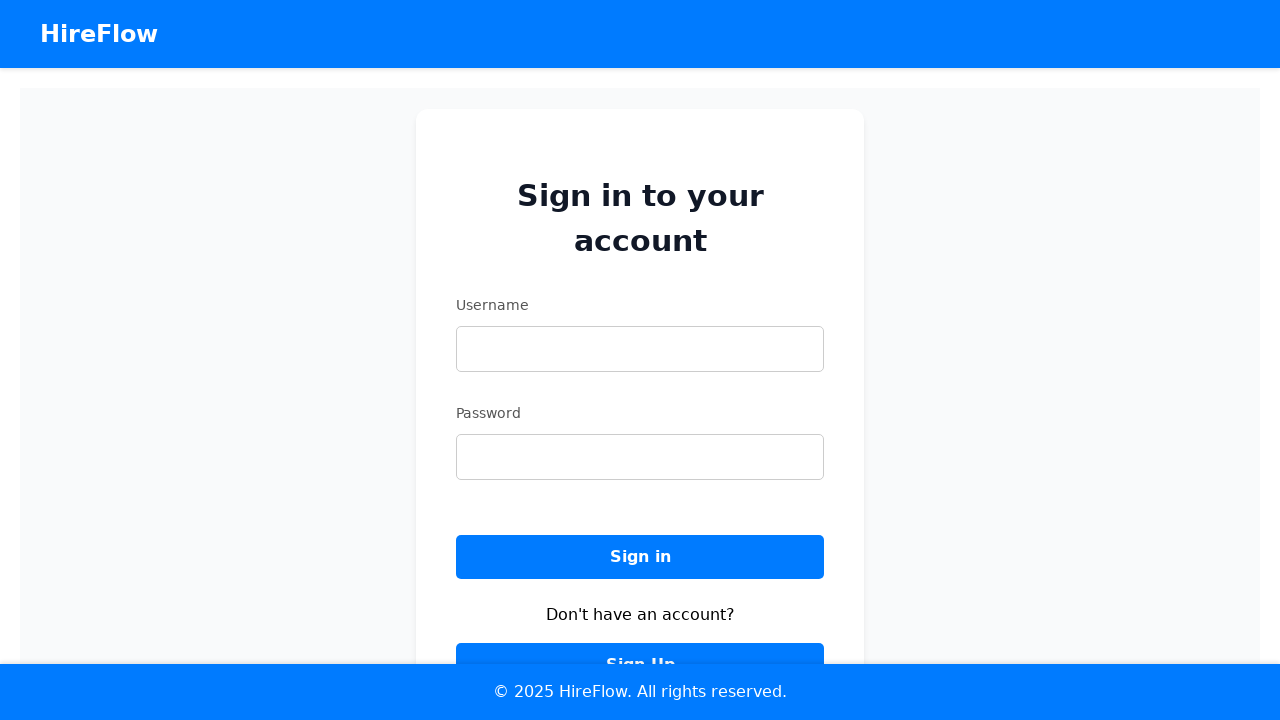

Clicked the Sign Up button on the main page at (640, 642) on button:has-text('Sign Up')
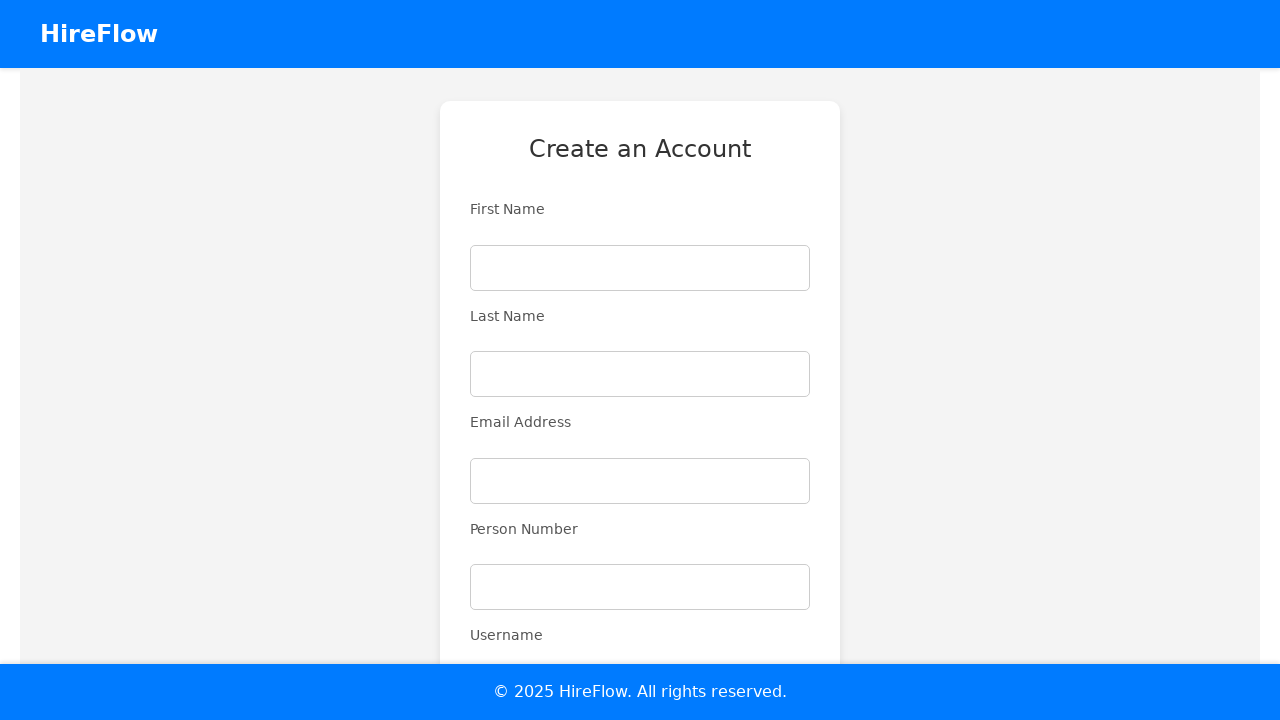

Navigated to the signup page
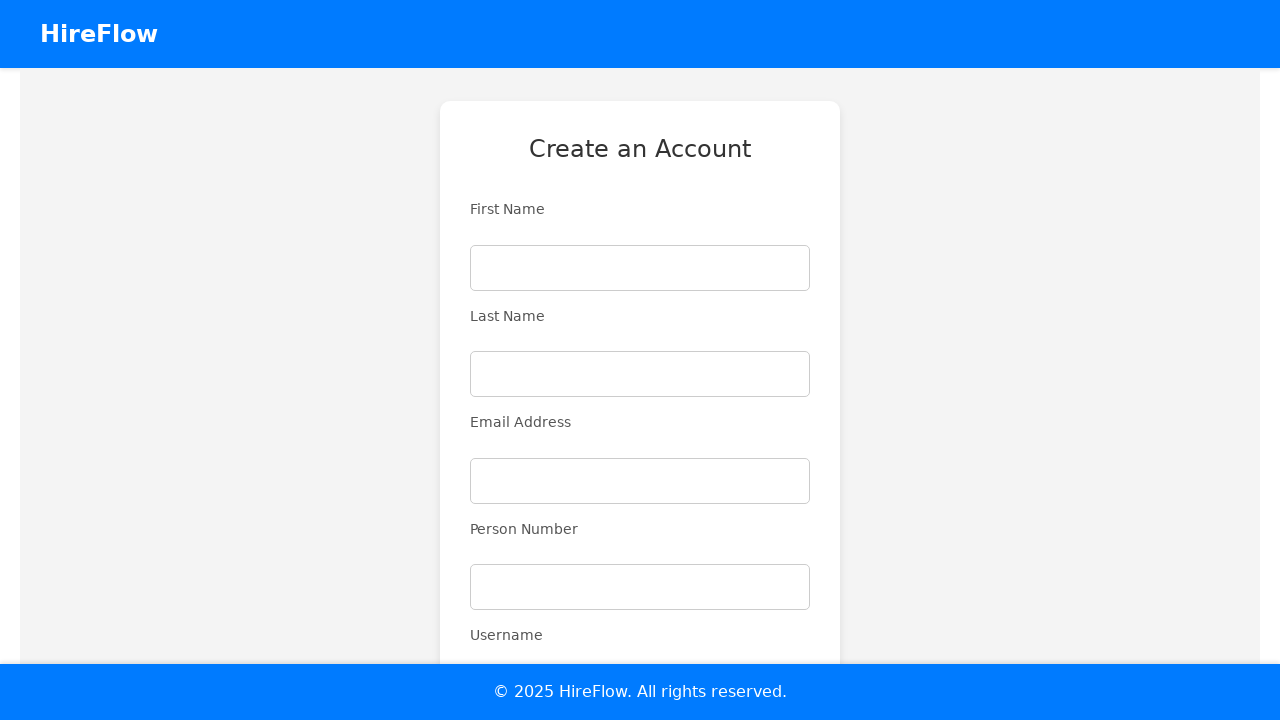

Signup page title element loaded successfully
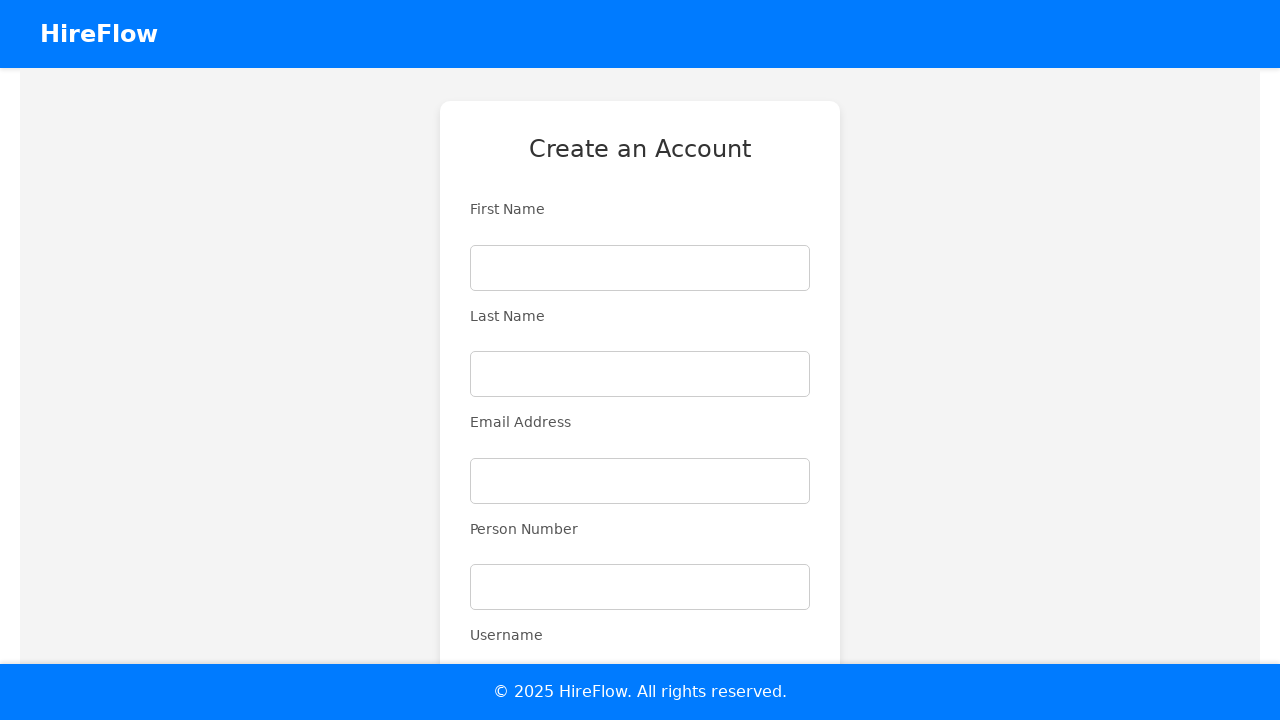

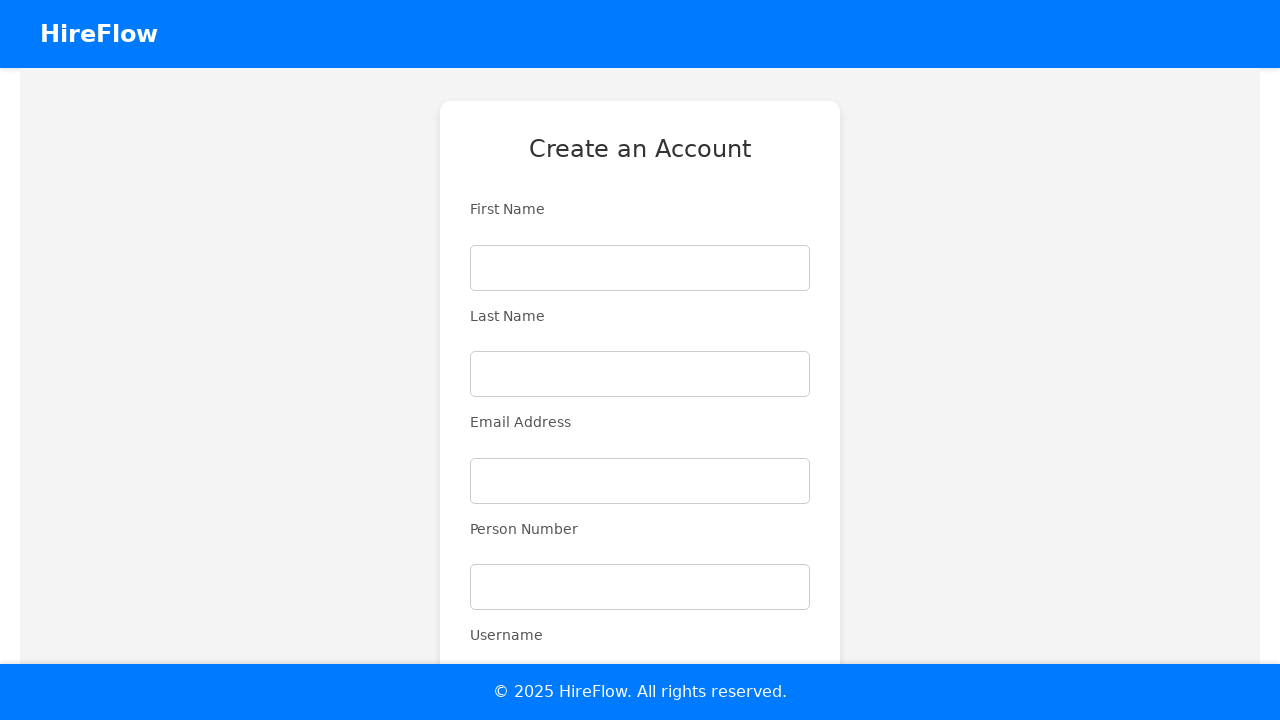